Navigates to the automation practice site, verifies the text is visible, clicks the hide button, and verifies the text becomes hidden.

Starting URL: https://rahulshettyacademy.com/AutomationPractice/

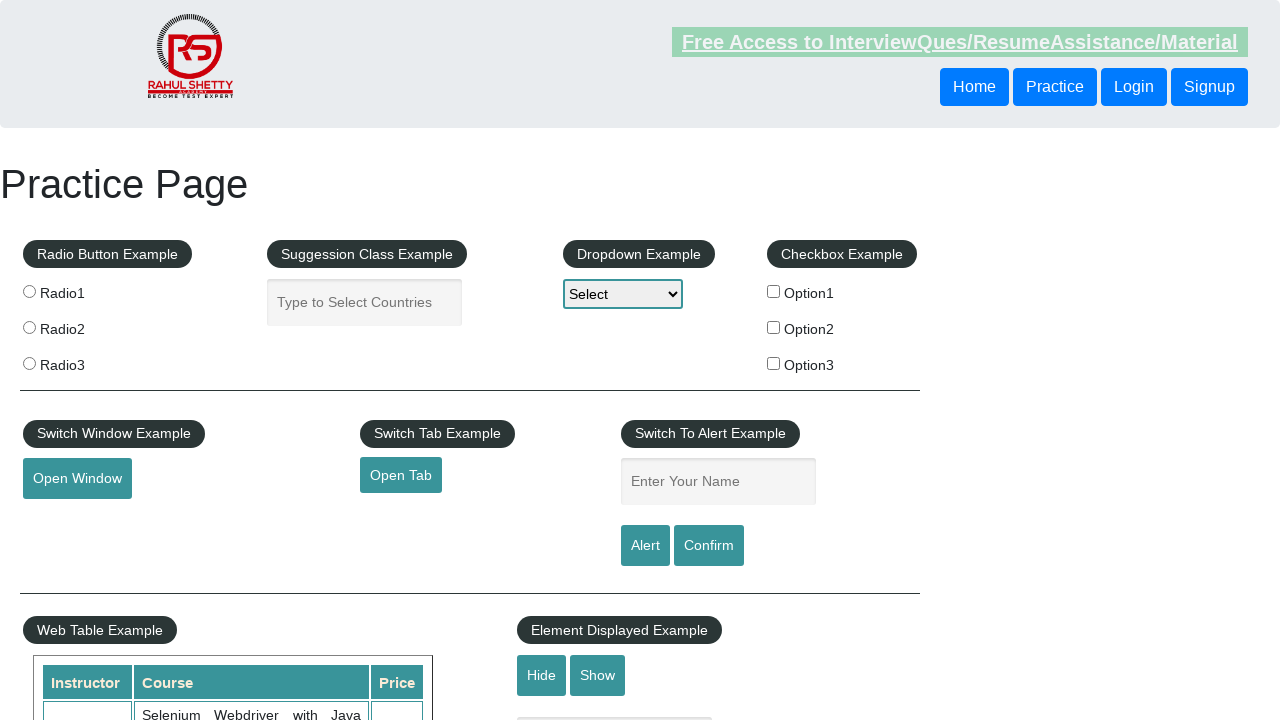

Waited for displayed text element to load
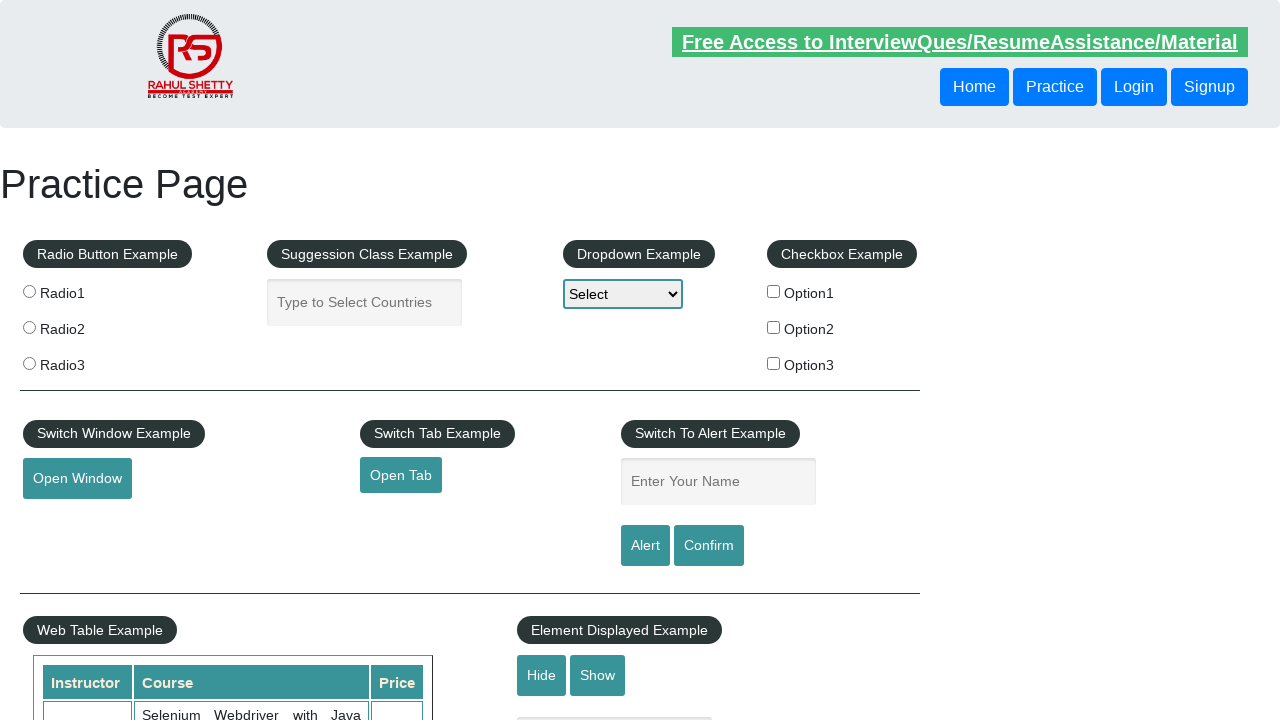

Verified that displayed text is initially visible
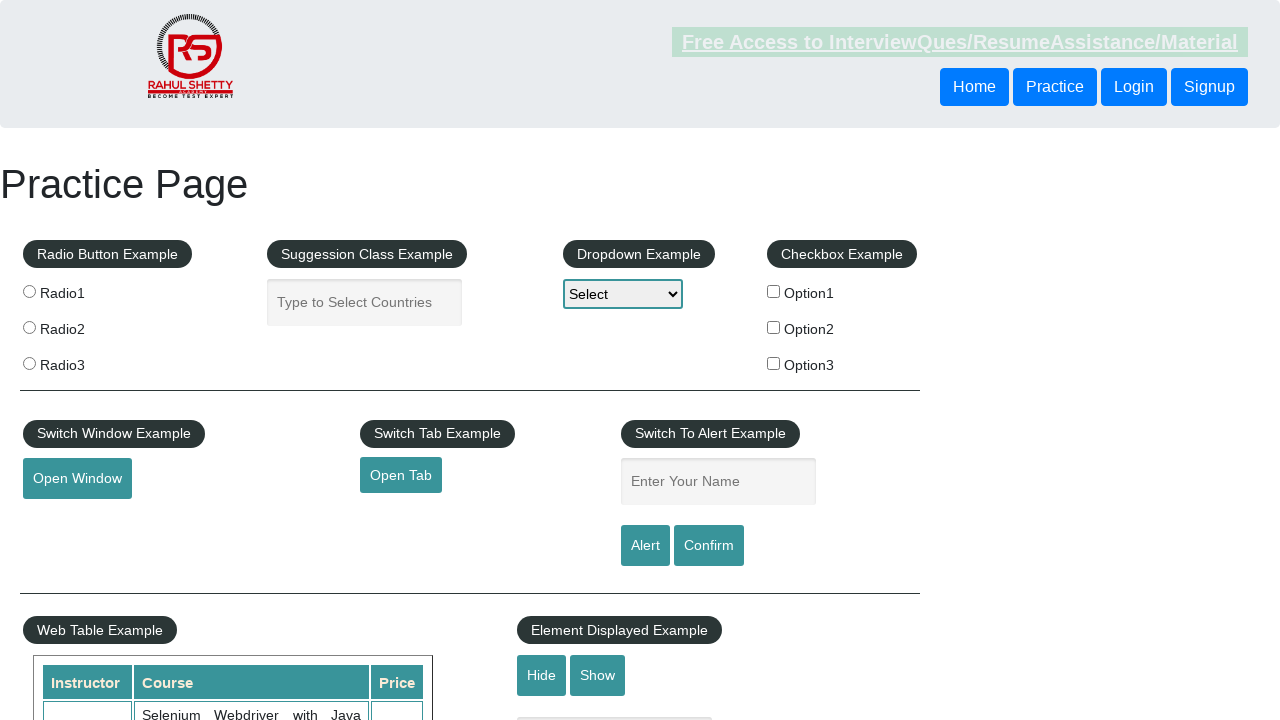

Clicked the hide textbox button at (542, 675) on #hide-textbox
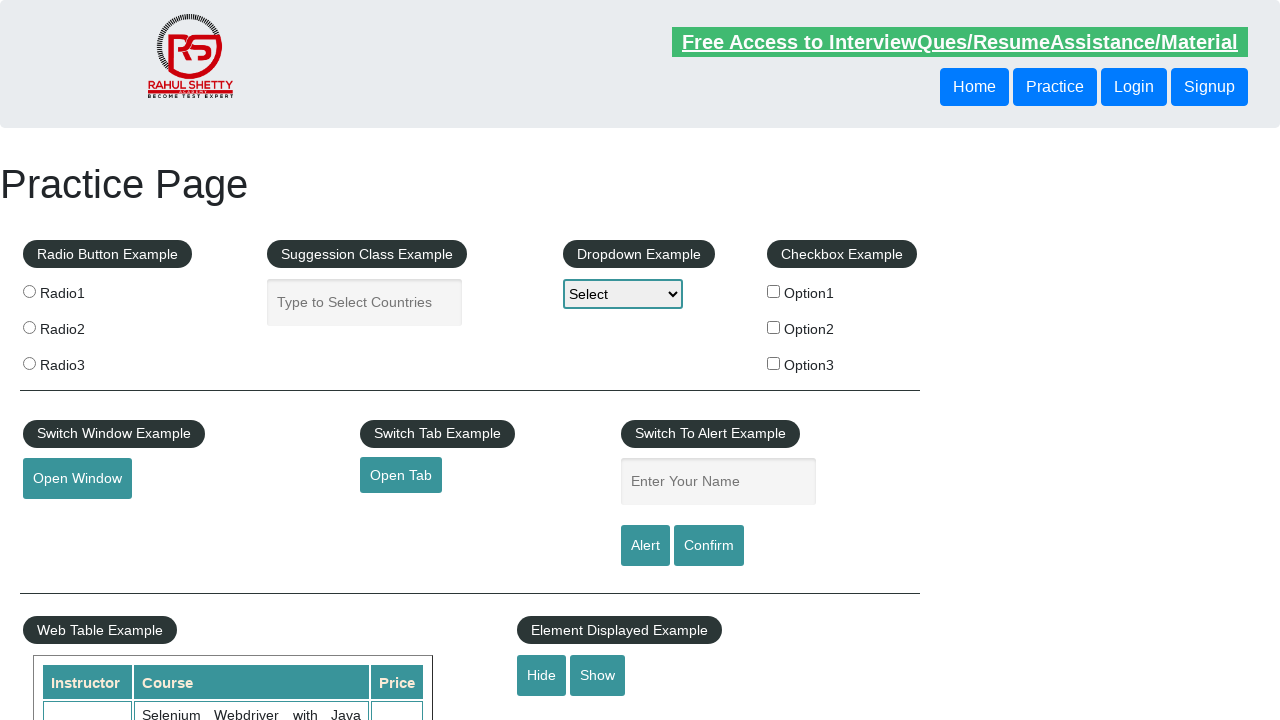

Waited for displayed text element to become hidden
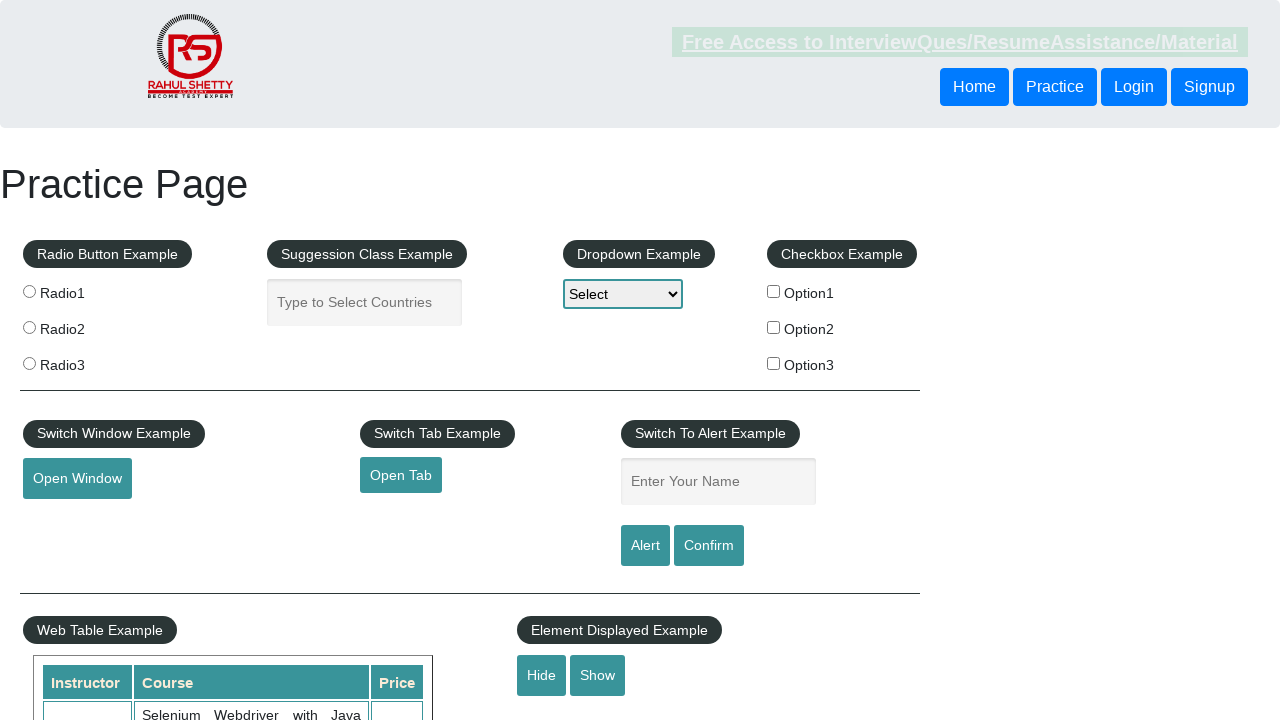

Verified that displayed text is now hidden
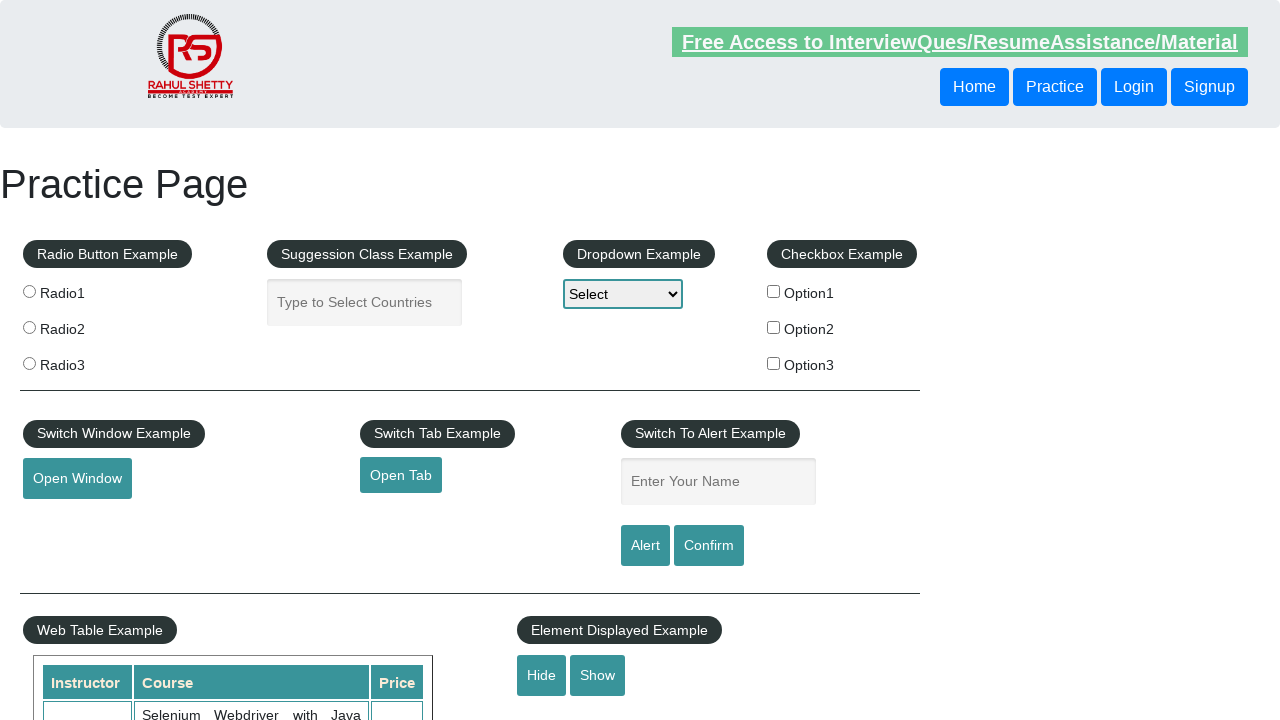

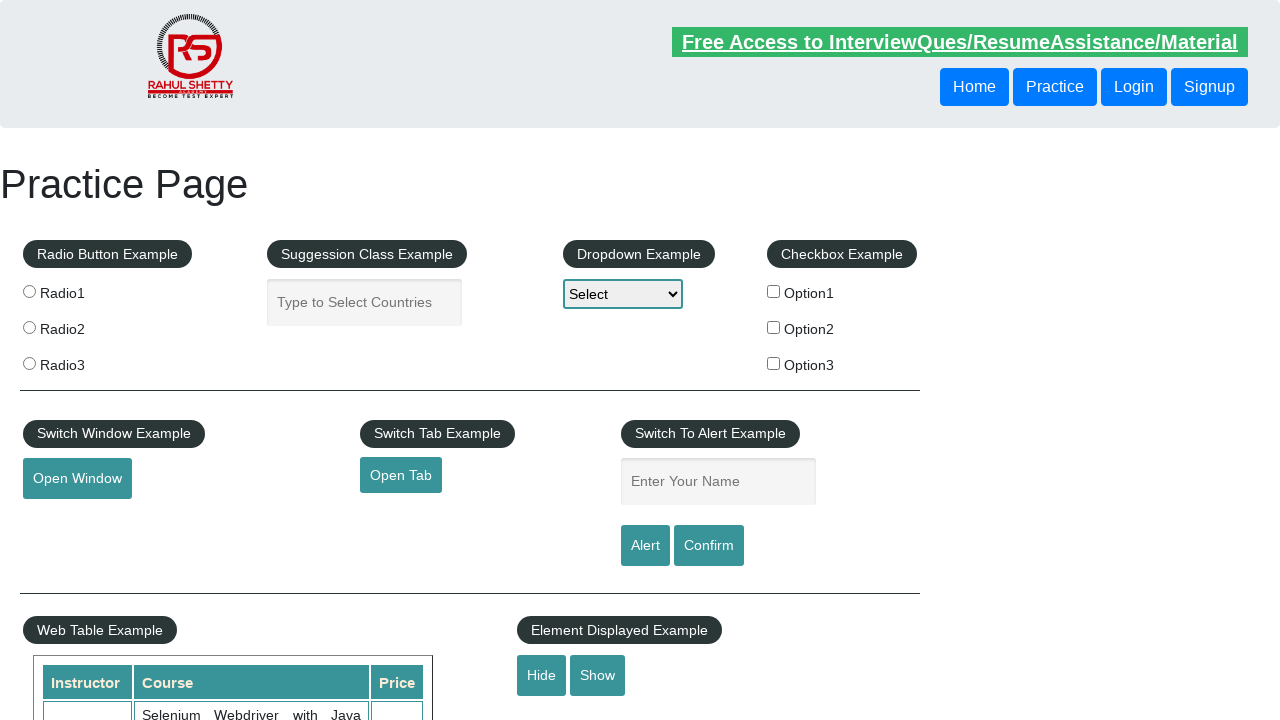